Tests the bonus program form with invalid phone number formats to verify error validation messages are displayed correctly.

Starting URL: http://pizzeria.skillbox.cc/bonus/

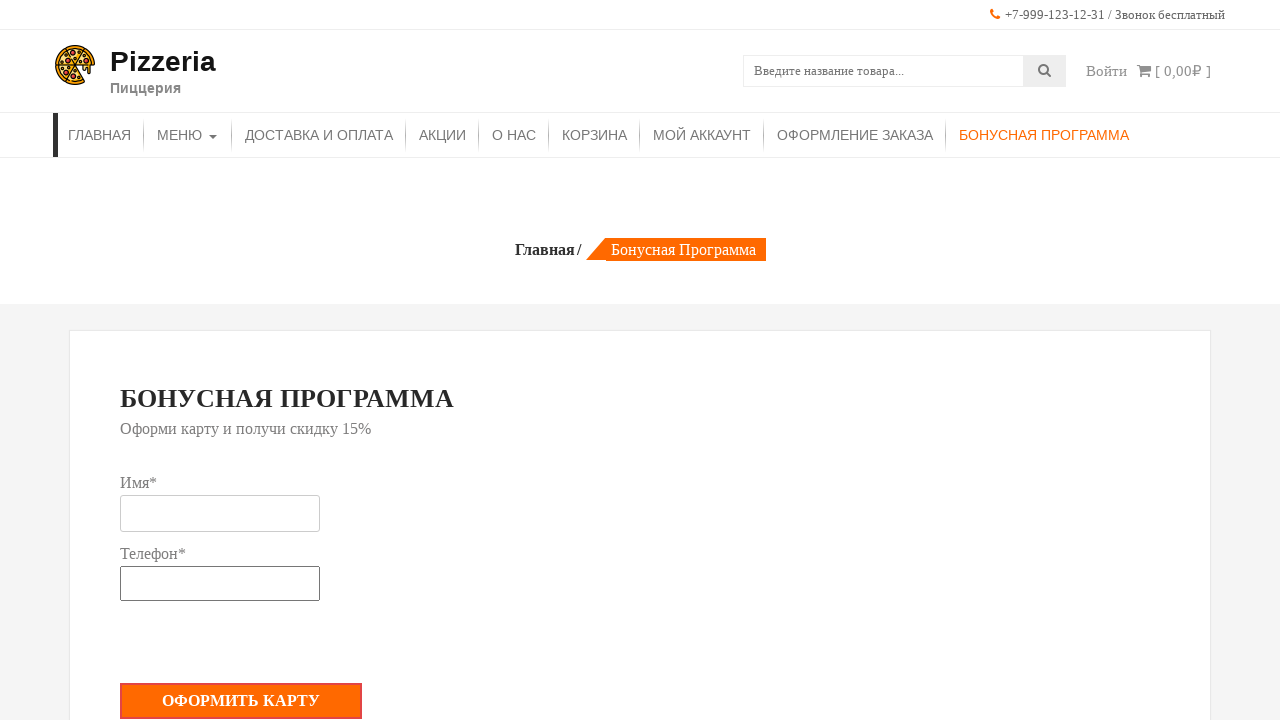

Navigated to bonus program page
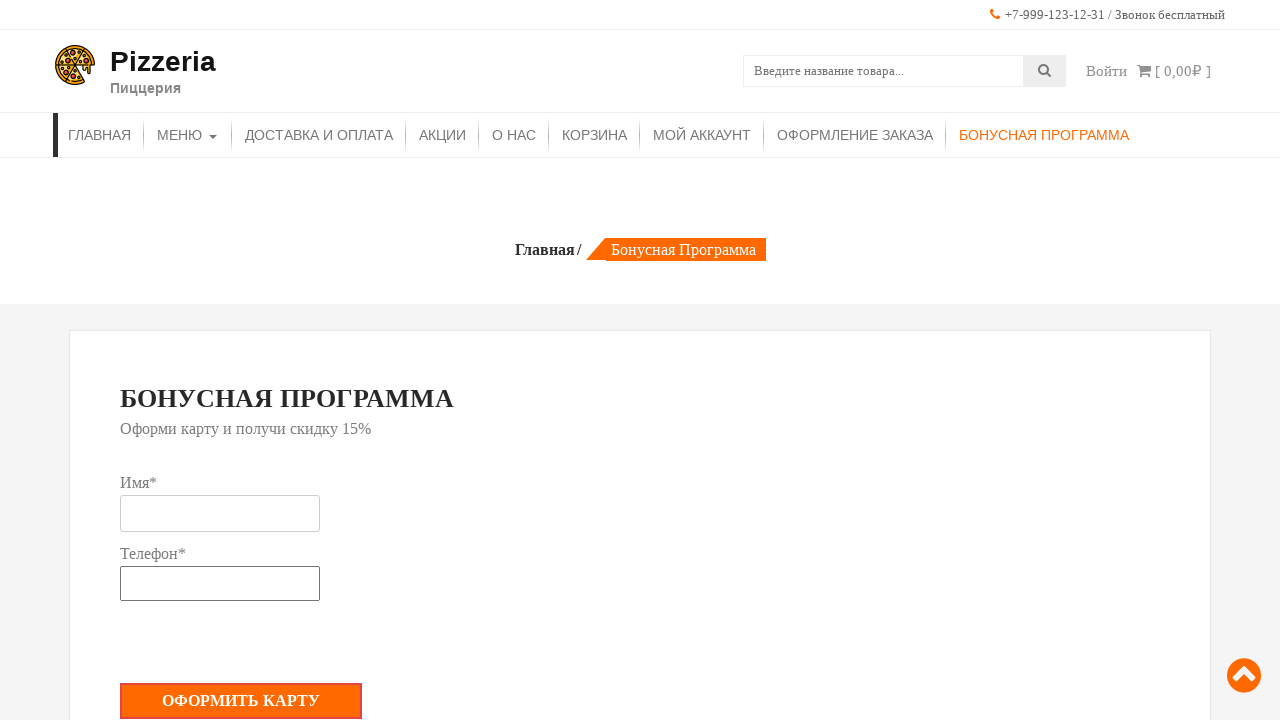

Filled name field with 'Aleks' on #bonus_username
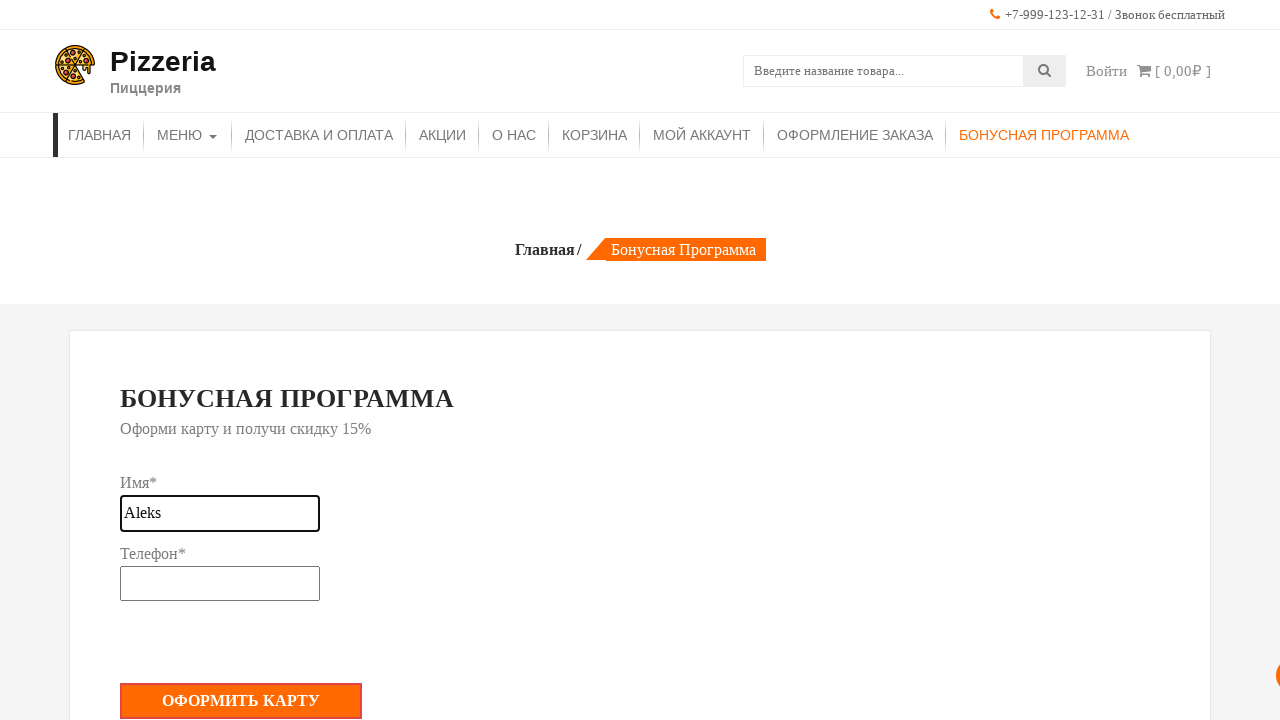

Filled phone field with invalid format 'retdrghyjfd' on #bonus_phone
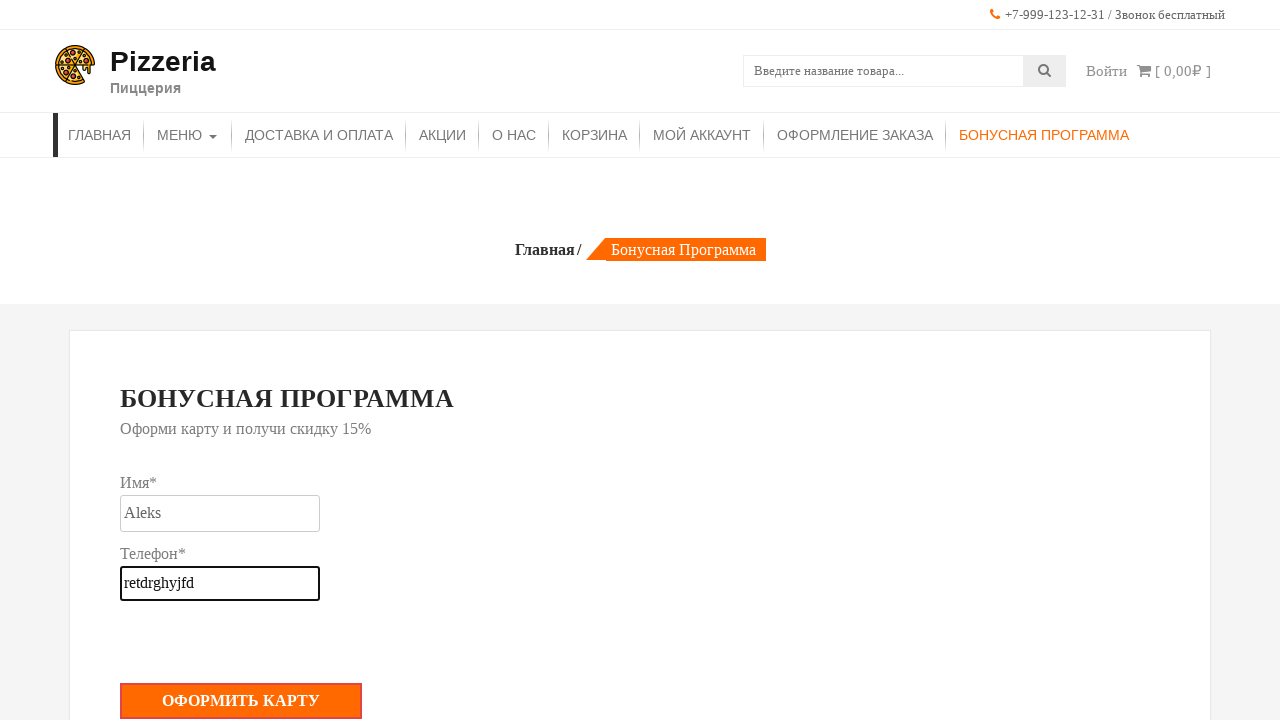

Clicked submit button at (241, 701) on div>button.button
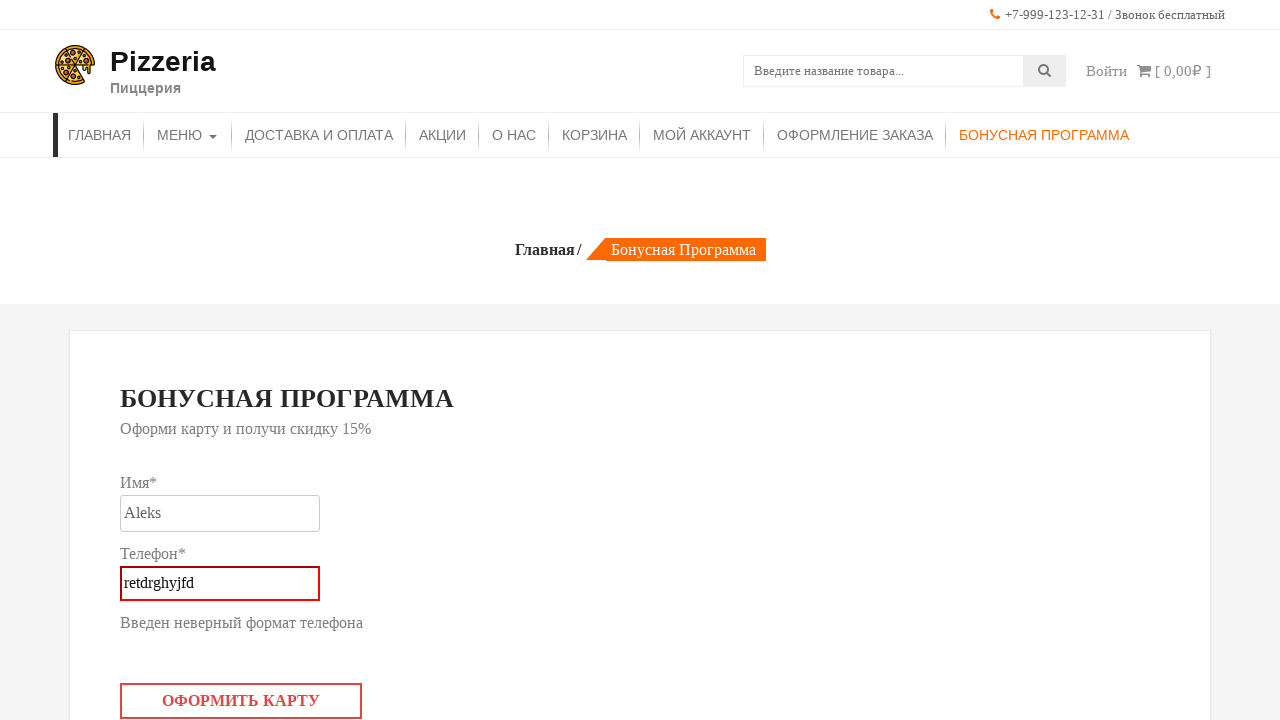

Error message container appeared
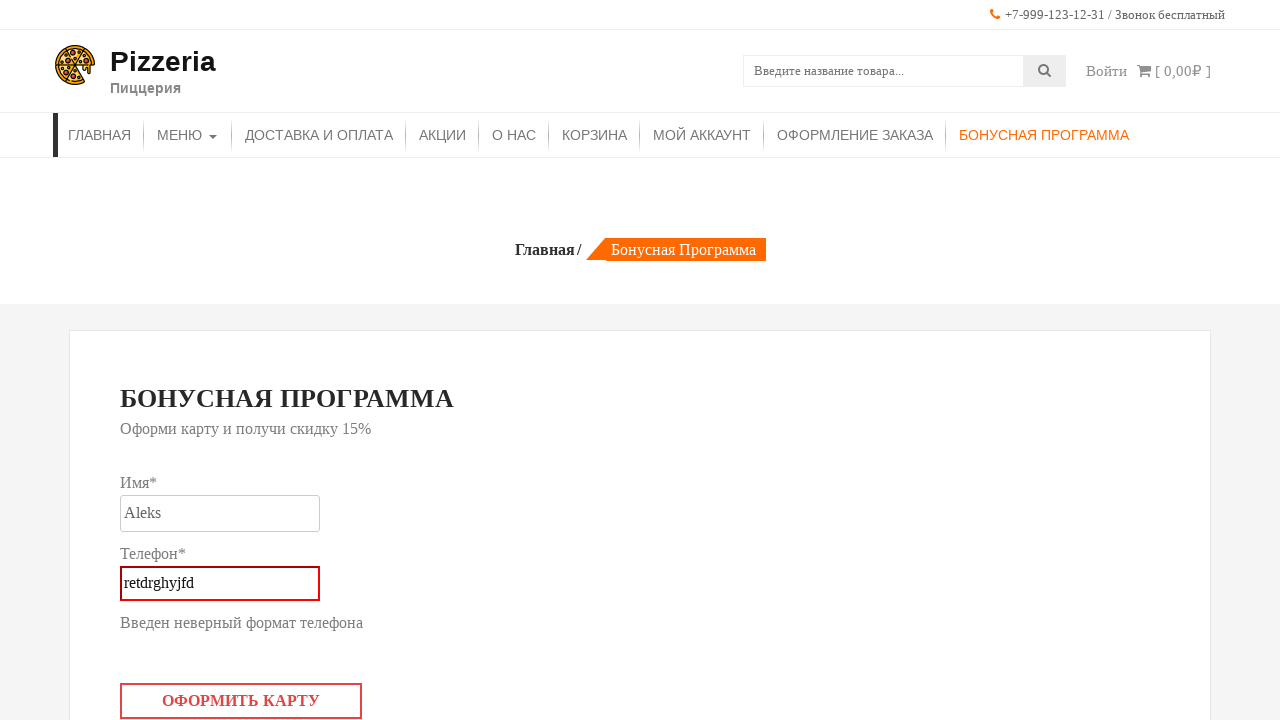

Verified error message 'Введен неверный формат телефона' is displayed
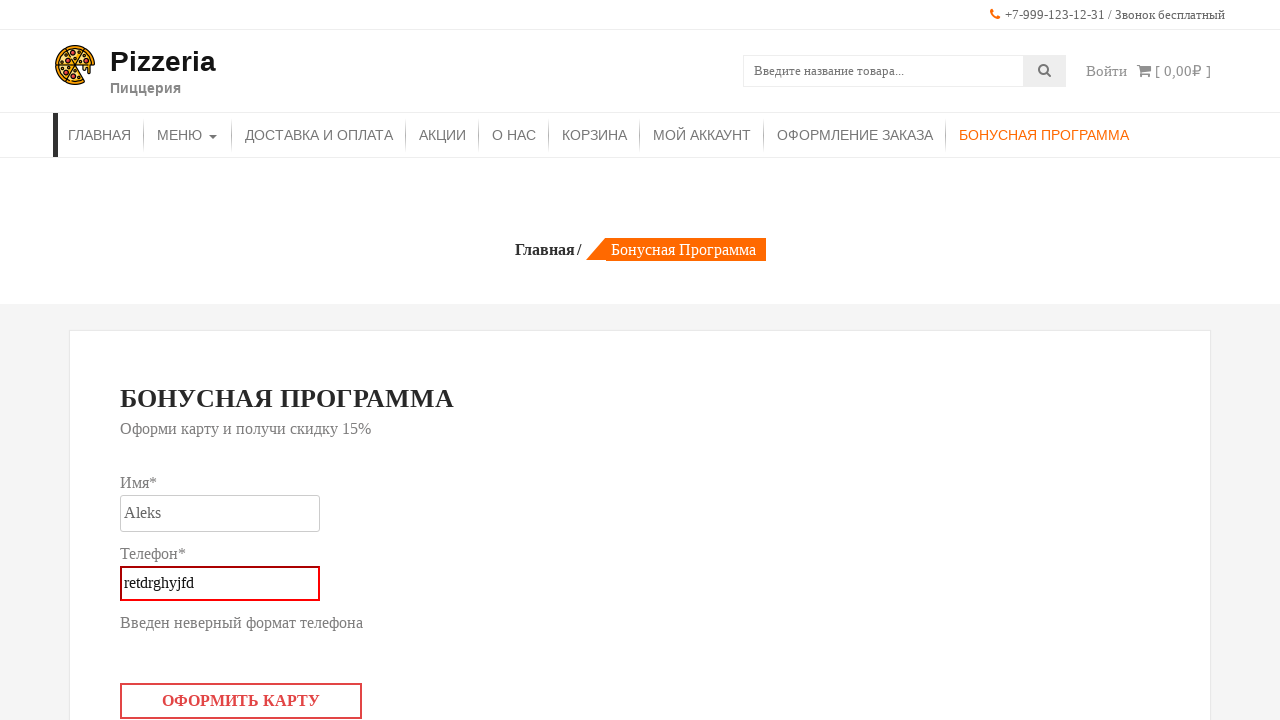

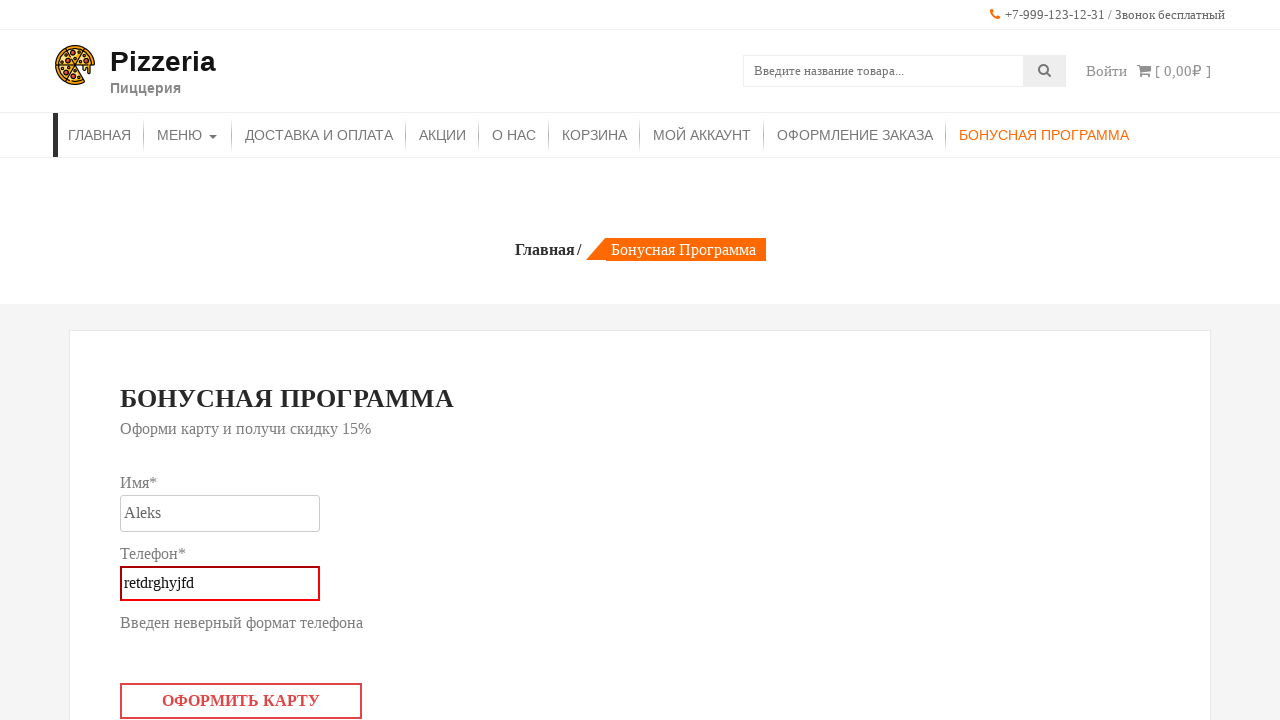